Tests navigation on a tattoo parlor website by clicking the "enter" link and then the "discover" link to explore the site.

Starting URL: https://www.chrometattooparis.com/

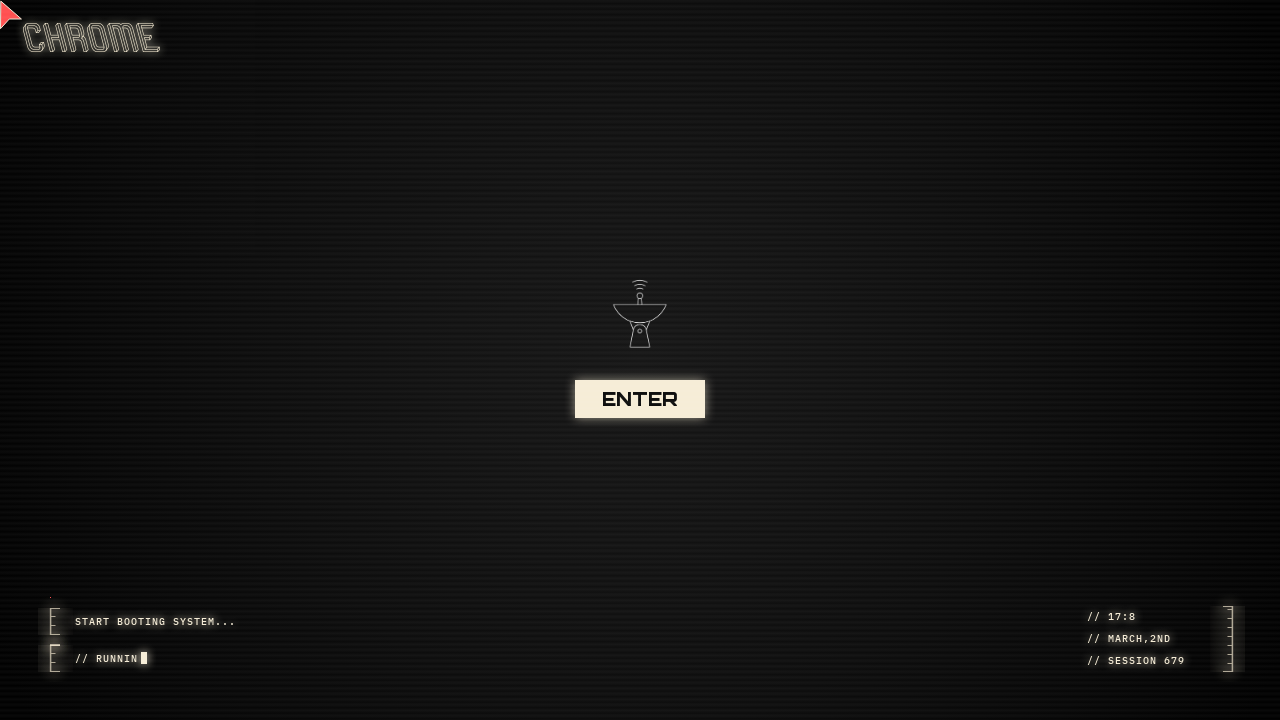

Clicked the 'enter' link to enter the tattoo parlor website at (640, 399) on internal:role=link[name="enter"i]
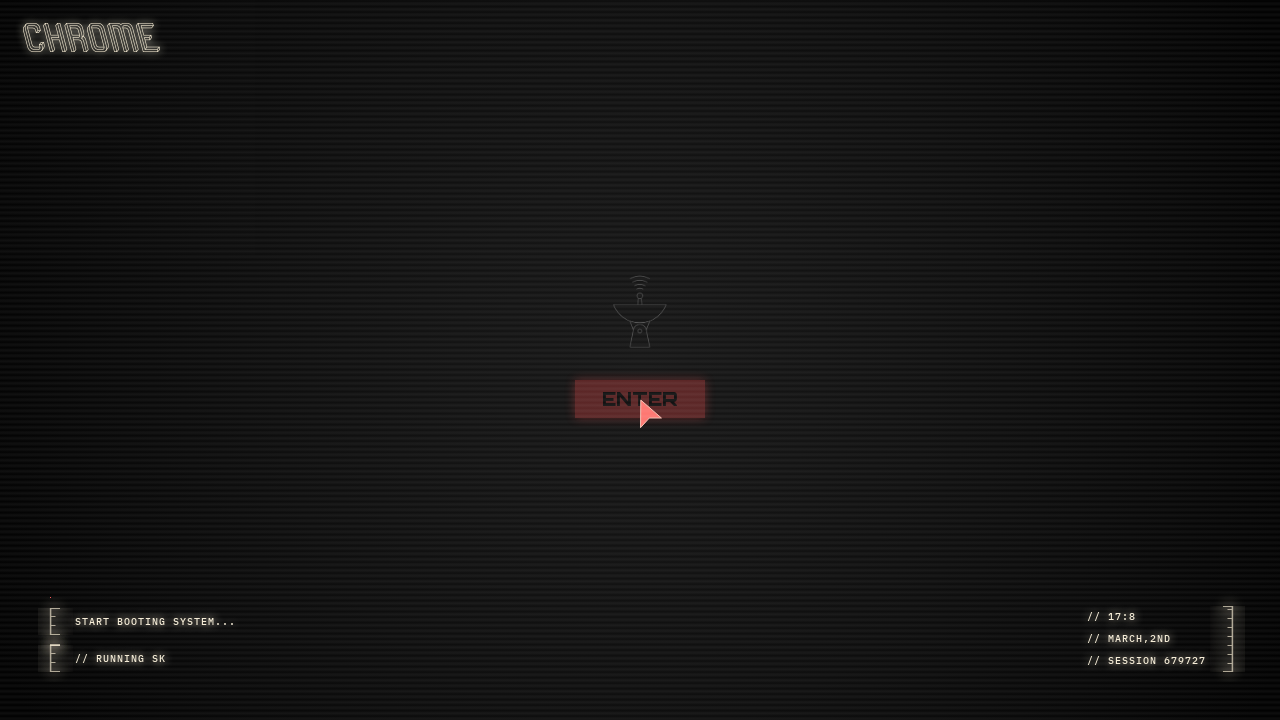

Clicked the 'discover' link to navigate to the discover section at (318, 369) on internal:role=link[name="discover"i]
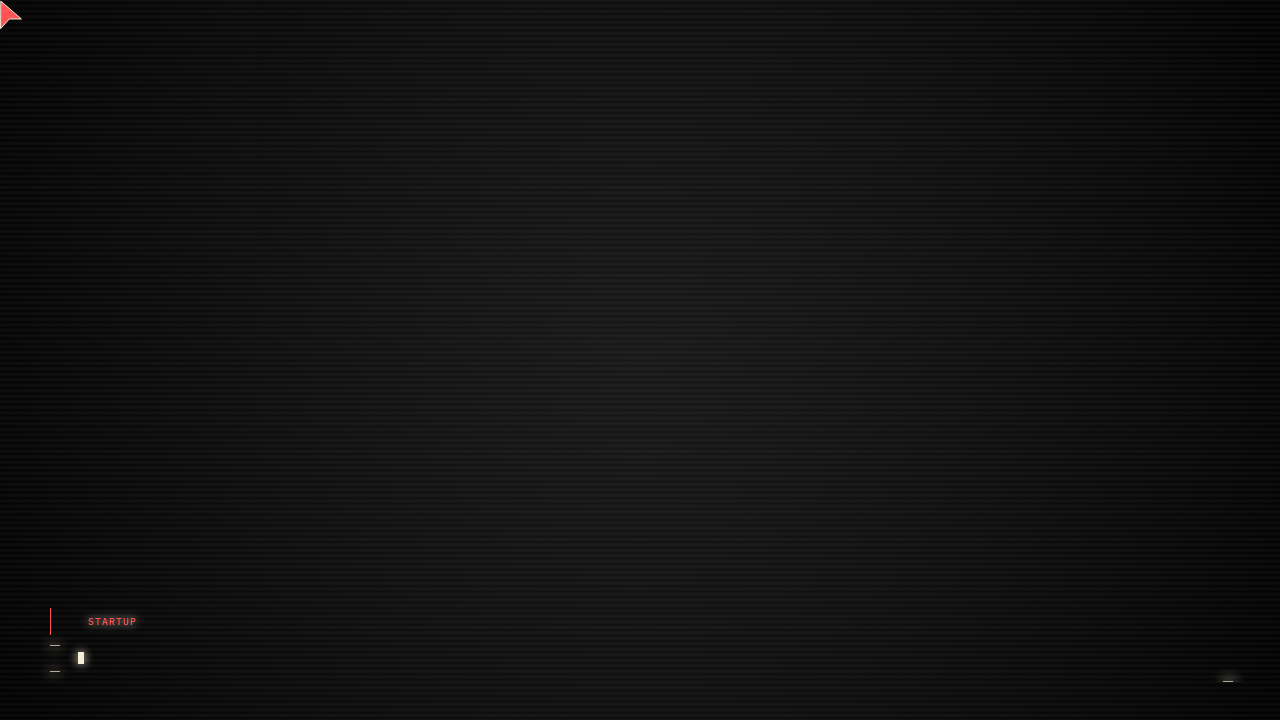

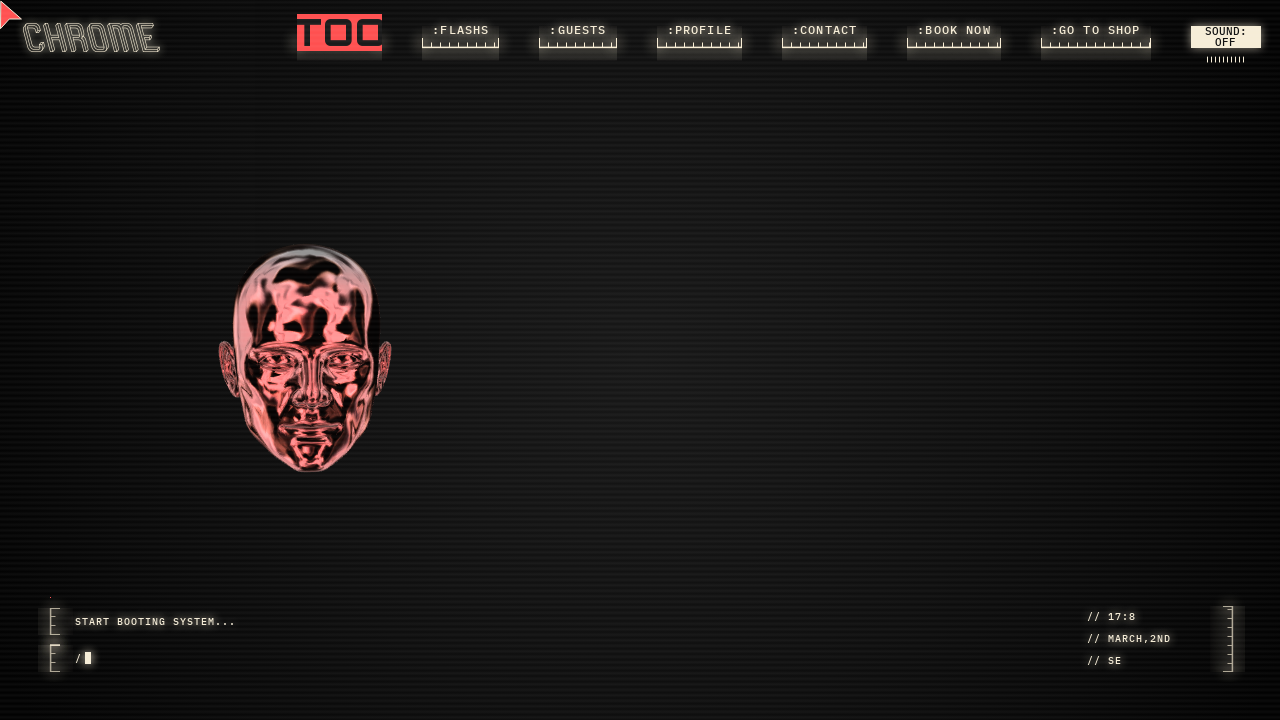